Tests that clicking "Clear completed" removes completed items from the list.

Starting URL: https://demo.playwright.dev/todomvc

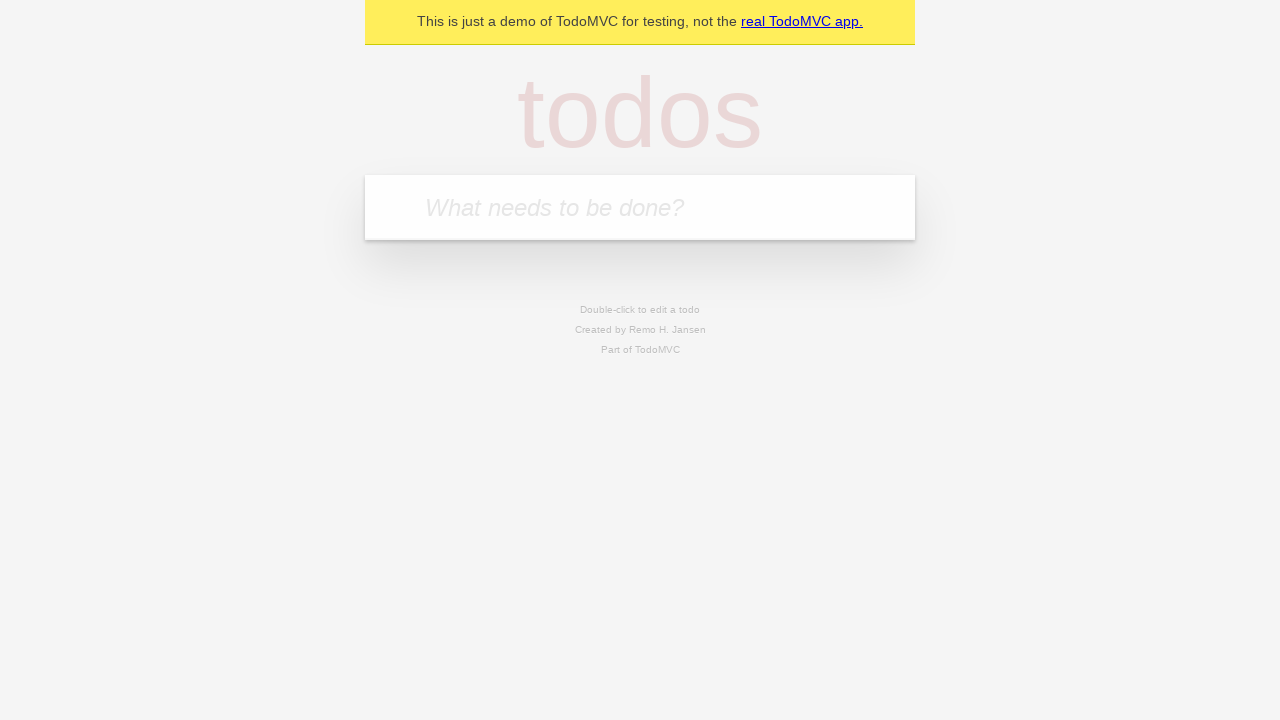

Filled todo input with 'buy some cheese' on internal:attr=[placeholder="What needs to be done?"i]
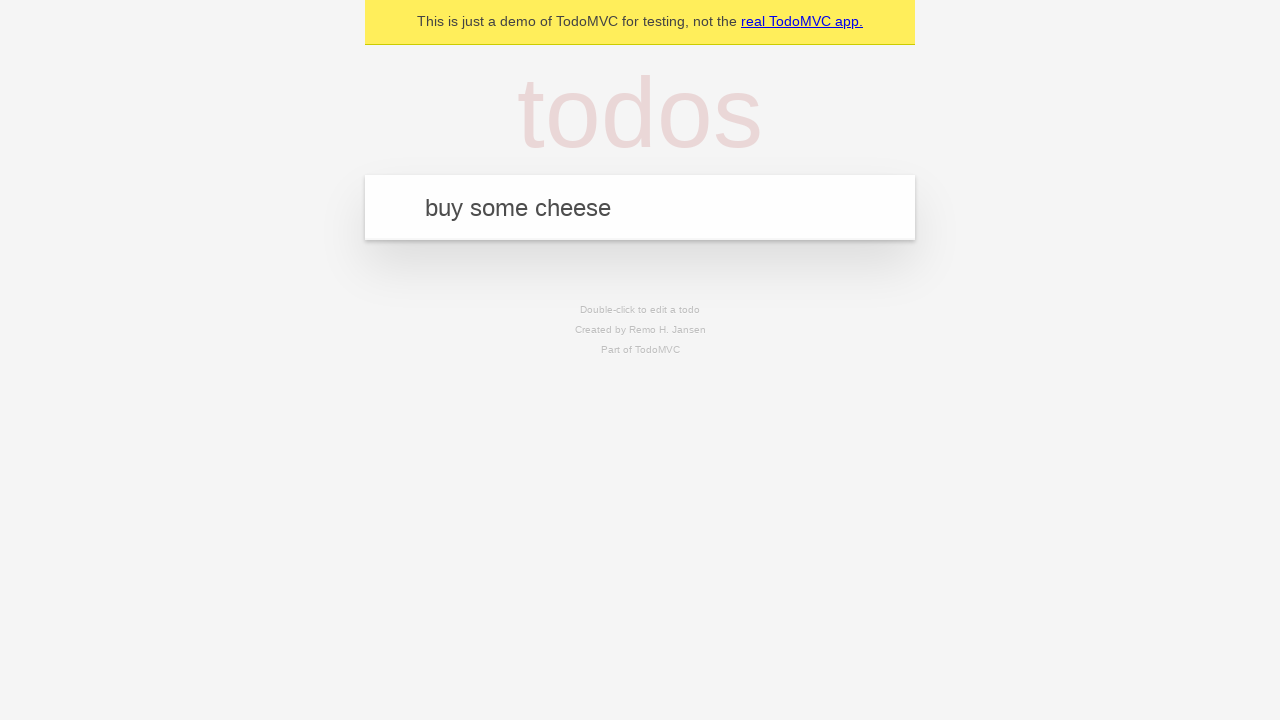

Pressed Enter to add first todo item on internal:attr=[placeholder="What needs to be done?"i]
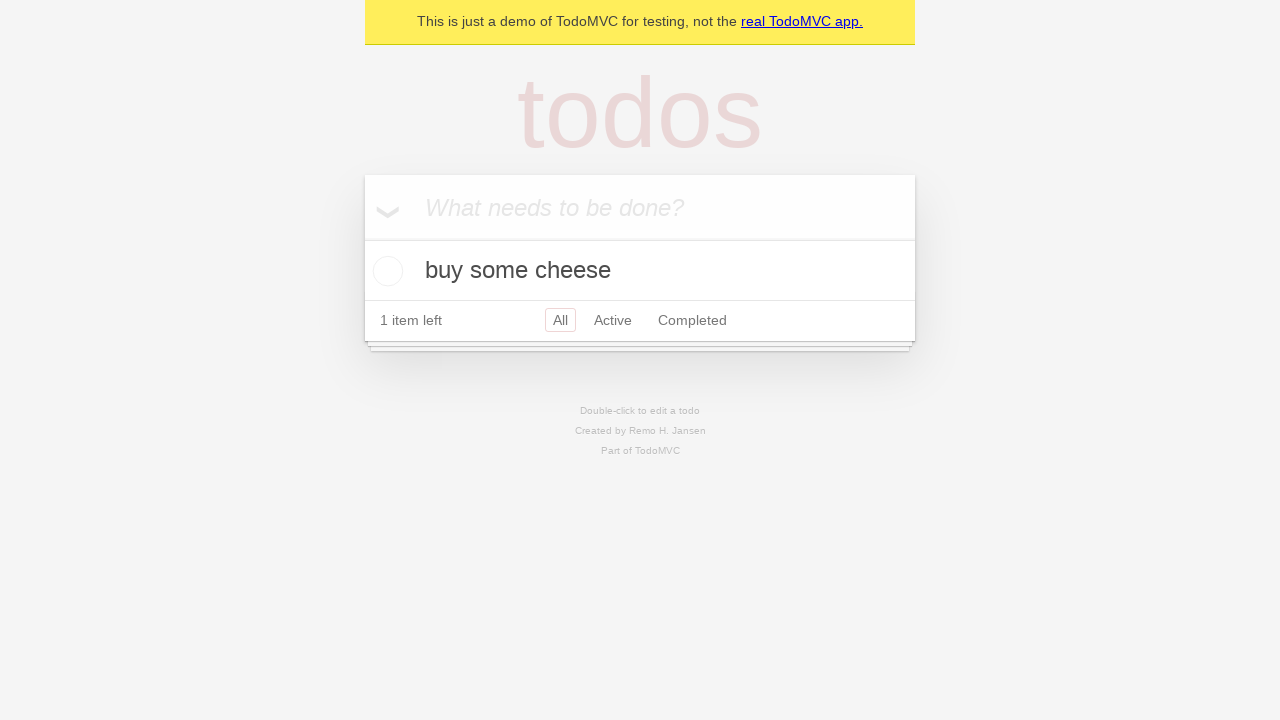

Filled todo input with 'feed the cat' on internal:attr=[placeholder="What needs to be done?"i]
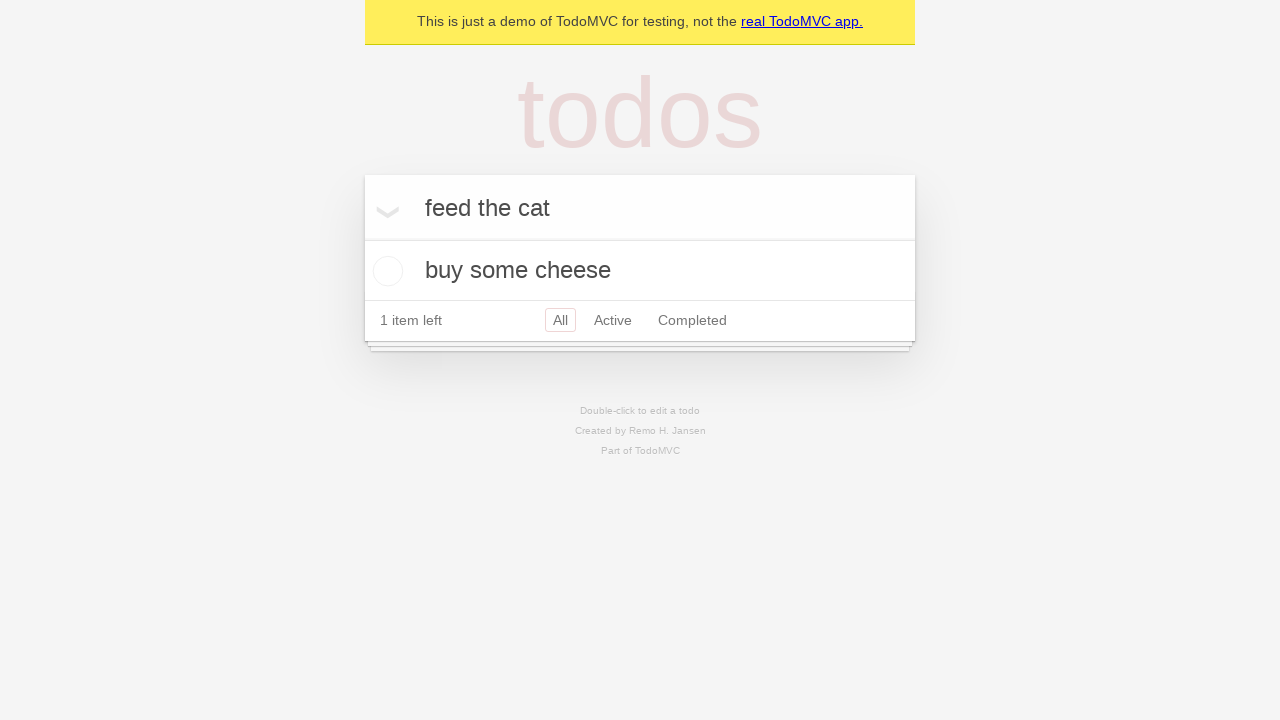

Pressed Enter to add second todo item on internal:attr=[placeholder="What needs to be done?"i]
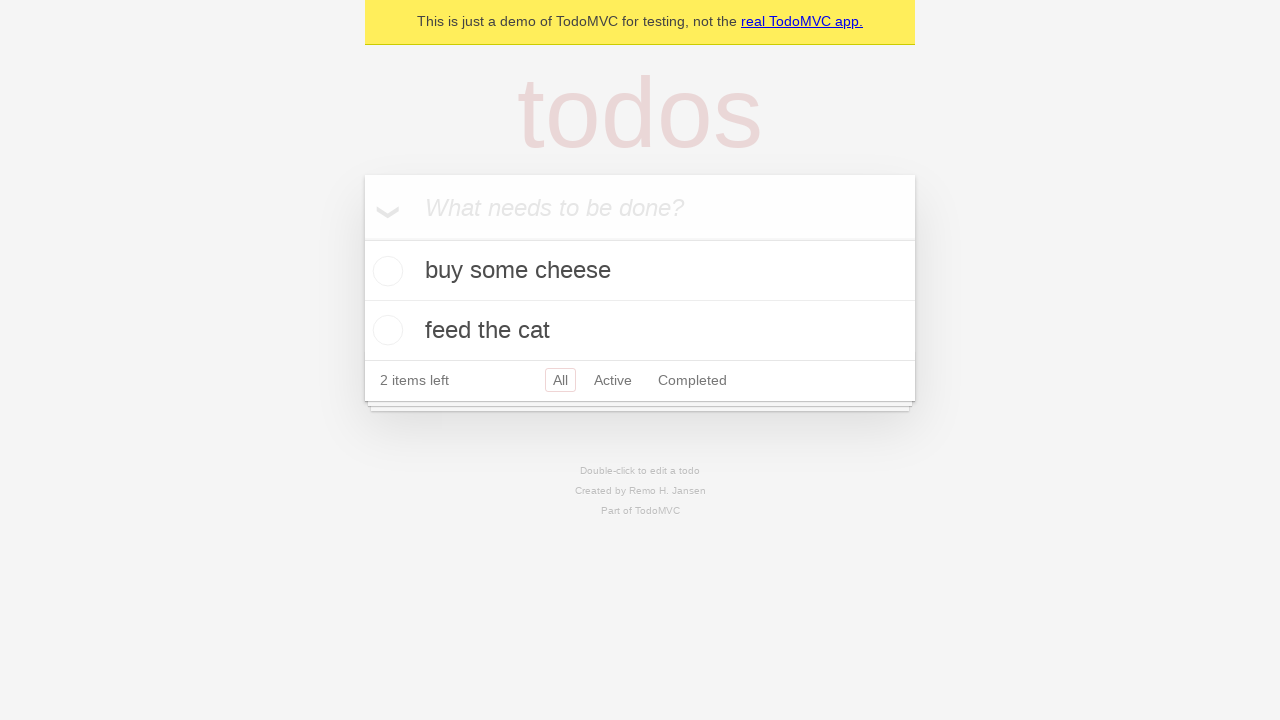

Filled todo input with 'book a doctors appointment' on internal:attr=[placeholder="What needs to be done?"i]
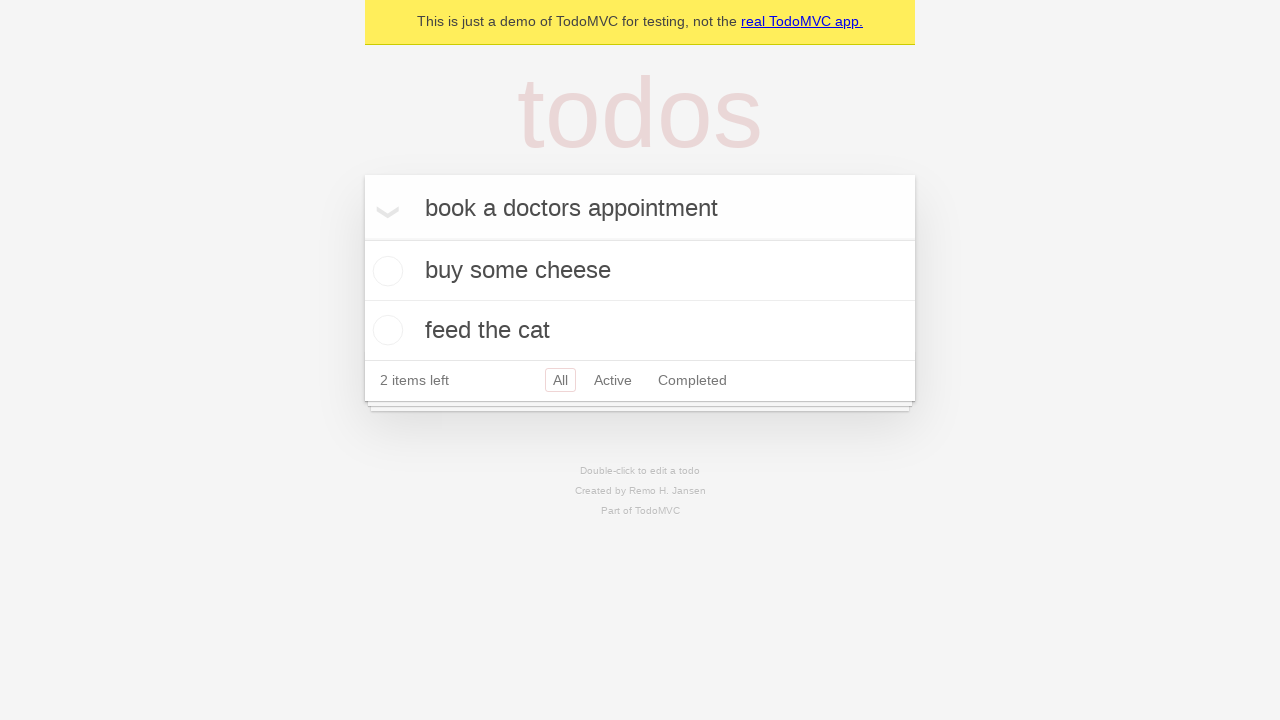

Pressed Enter to add third todo item on internal:attr=[placeholder="What needs to be done?"i]
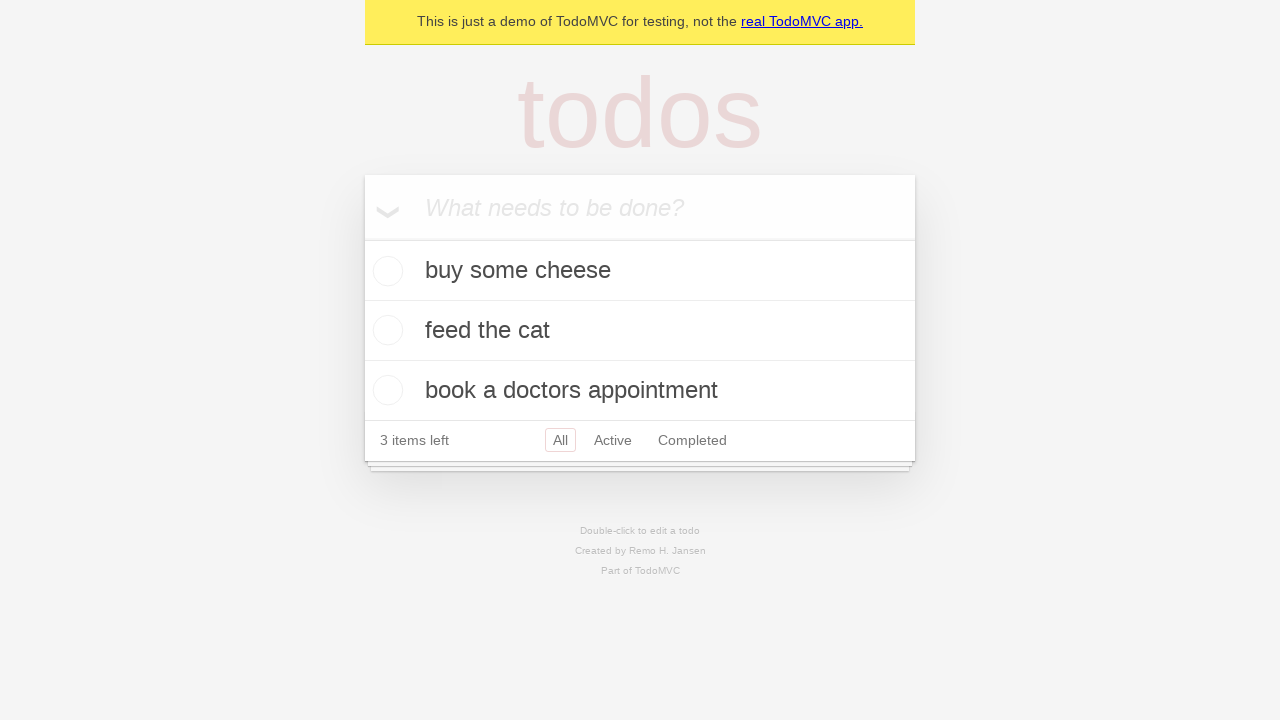

Checked the second todo item (feed the cat) at (385, 330) on internal:testid=[data-testid="todo-item"s] >> nth=1 >> internal:role=checkbox
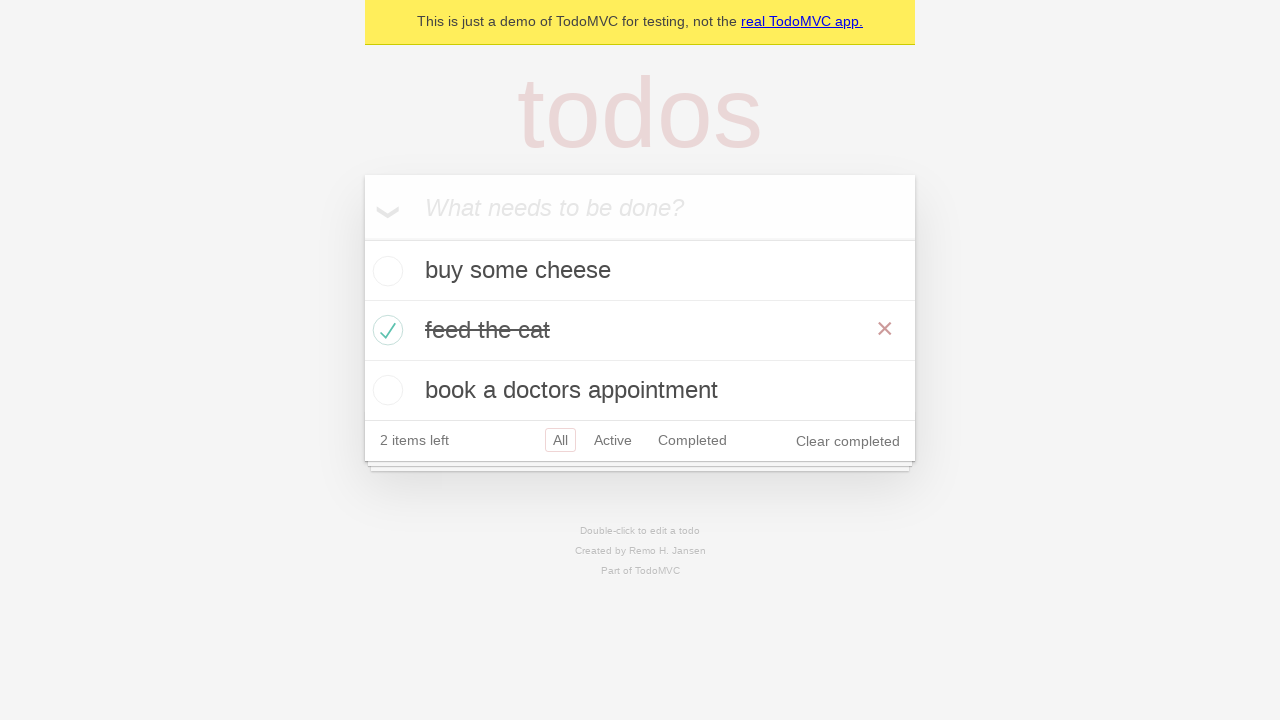

Clicked 'Clear completed' button to remove completed items at (848, 441) on internal:role=button[name="Clear completed"i]
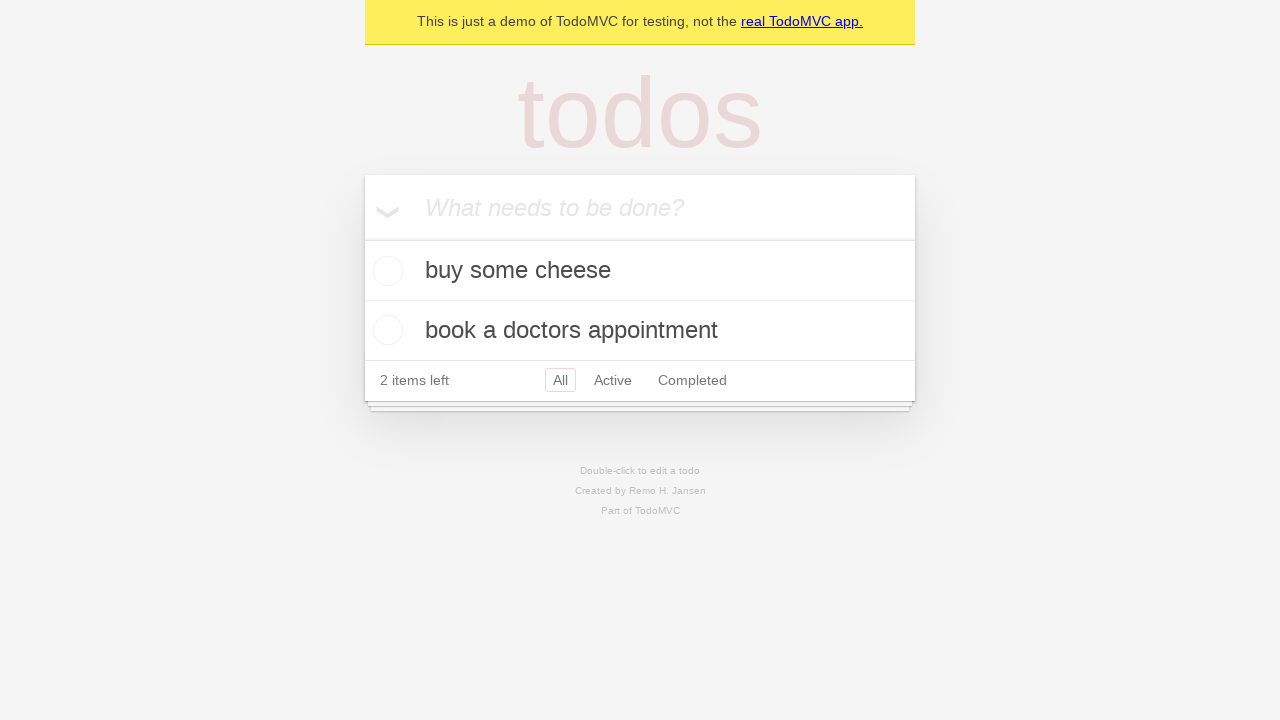

Waited 500ms for completed item to be removed from list
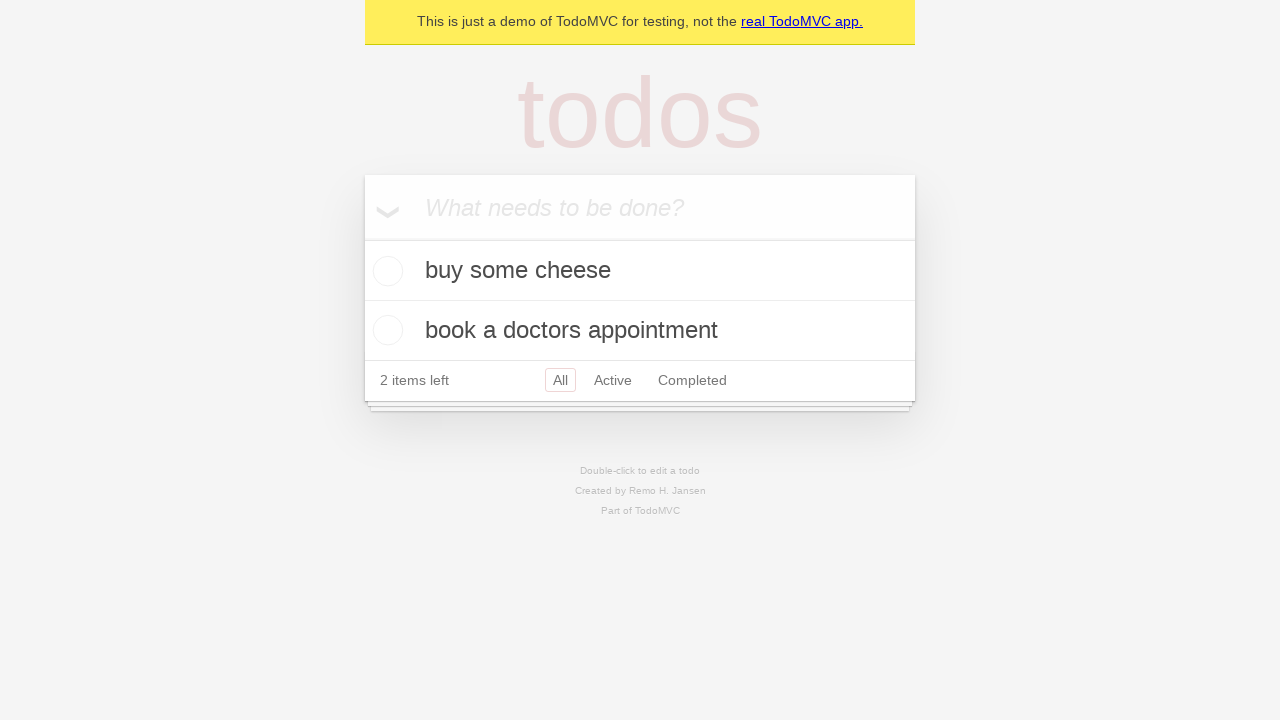

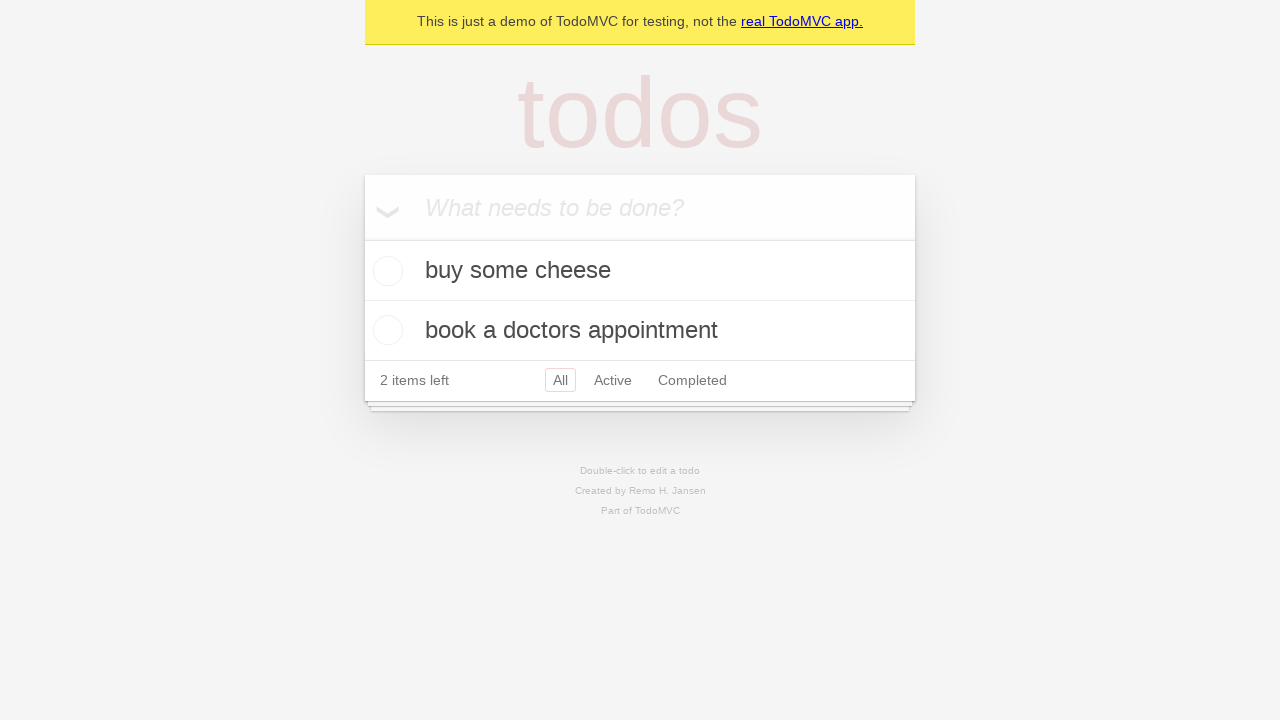